Tests the Disappearing Elements page by refreshing up to 10 times to find exactly 5 menu elements displayed.

Starting URL: https://the-internet.herokuapp.com/

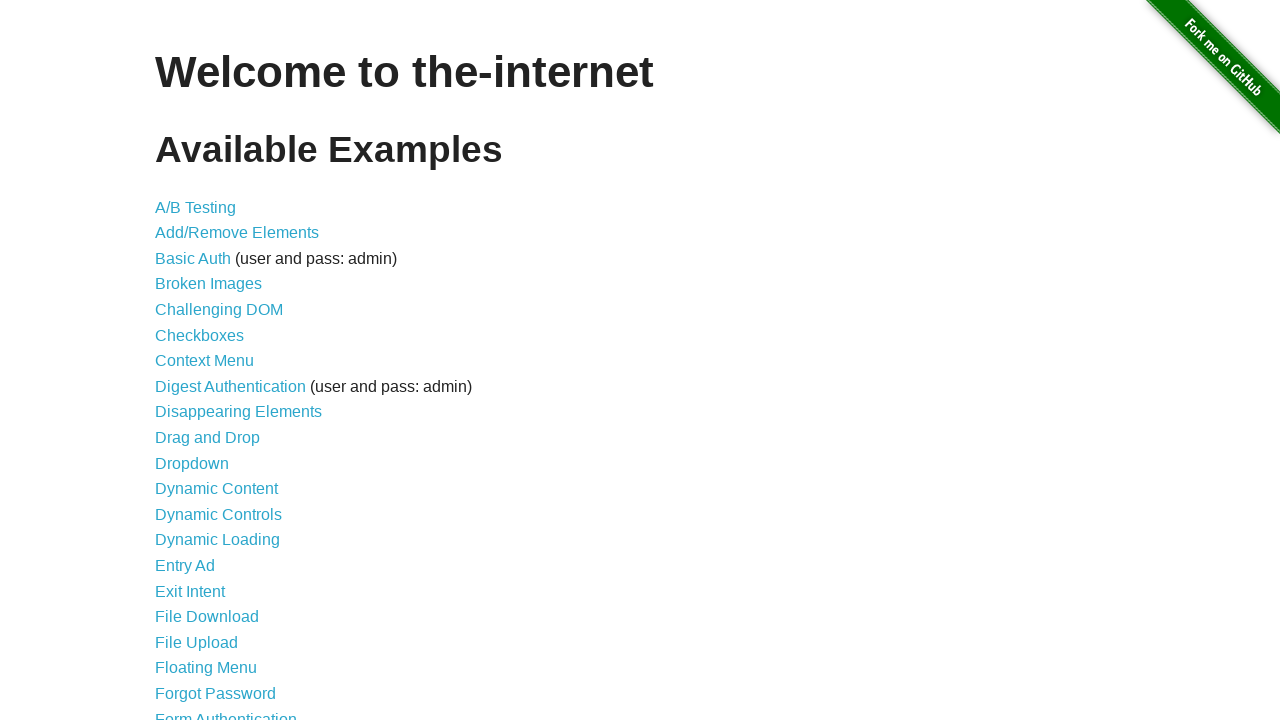

Clicked on the Disappearing Elements link at (238, 412) on a[href='/disappearing_elements']
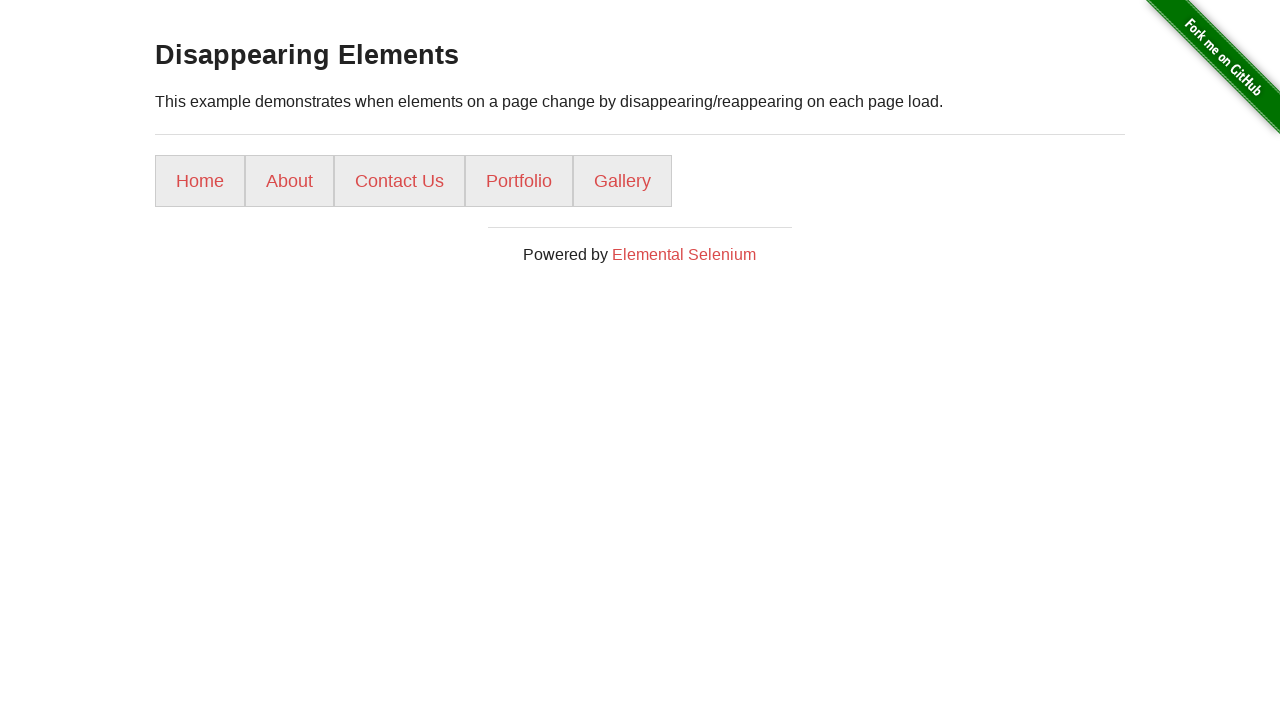

Waited for menu elements to load
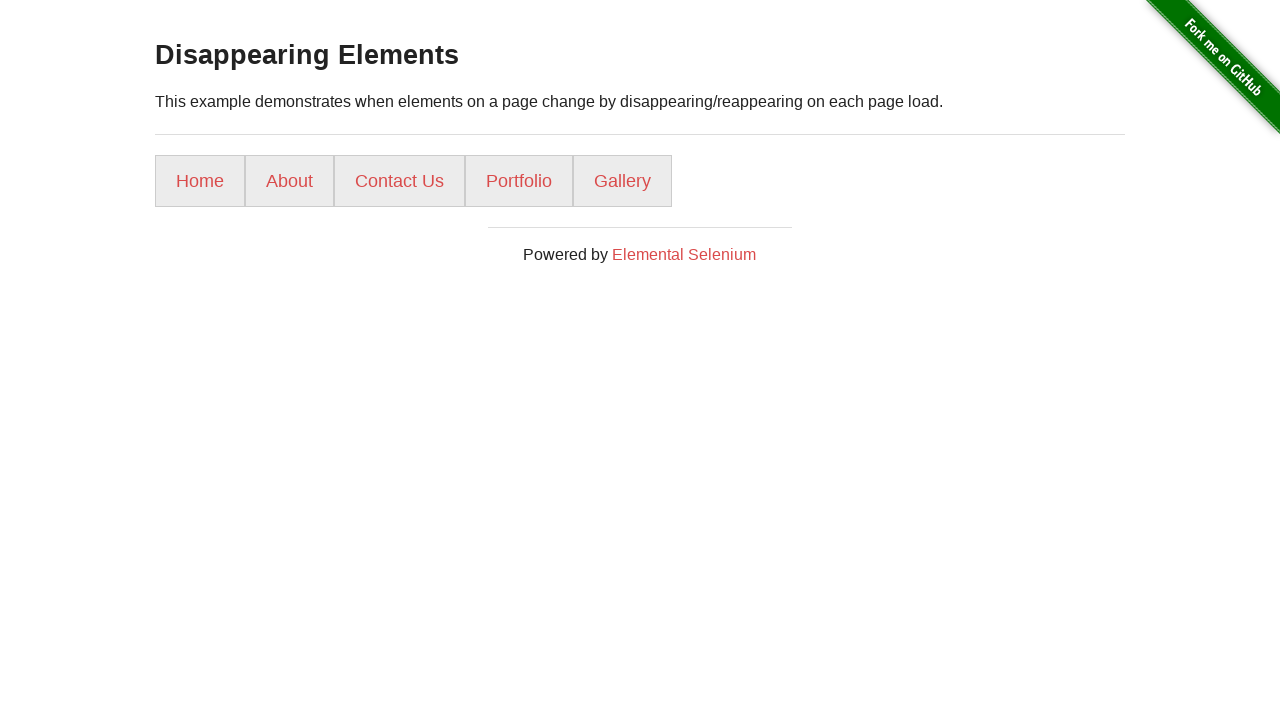

Counted 5 menu elements on attempt #1
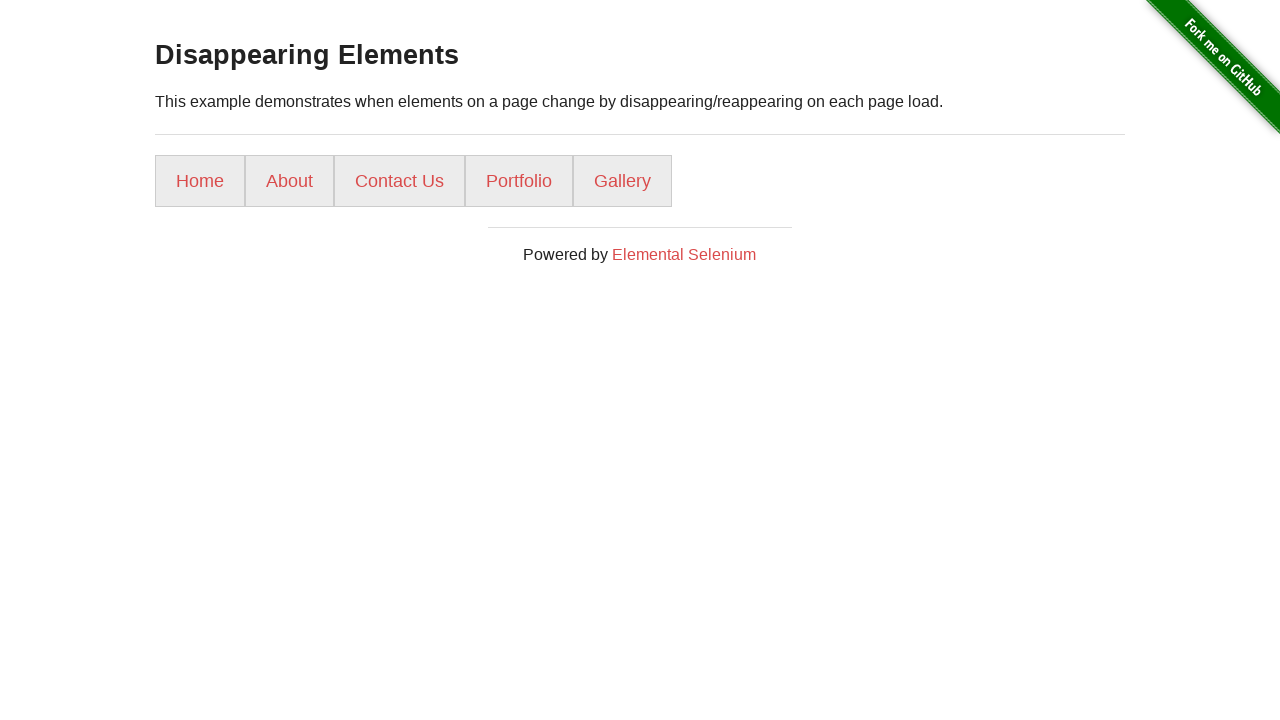

Found exactly 5 elements on attempt #1
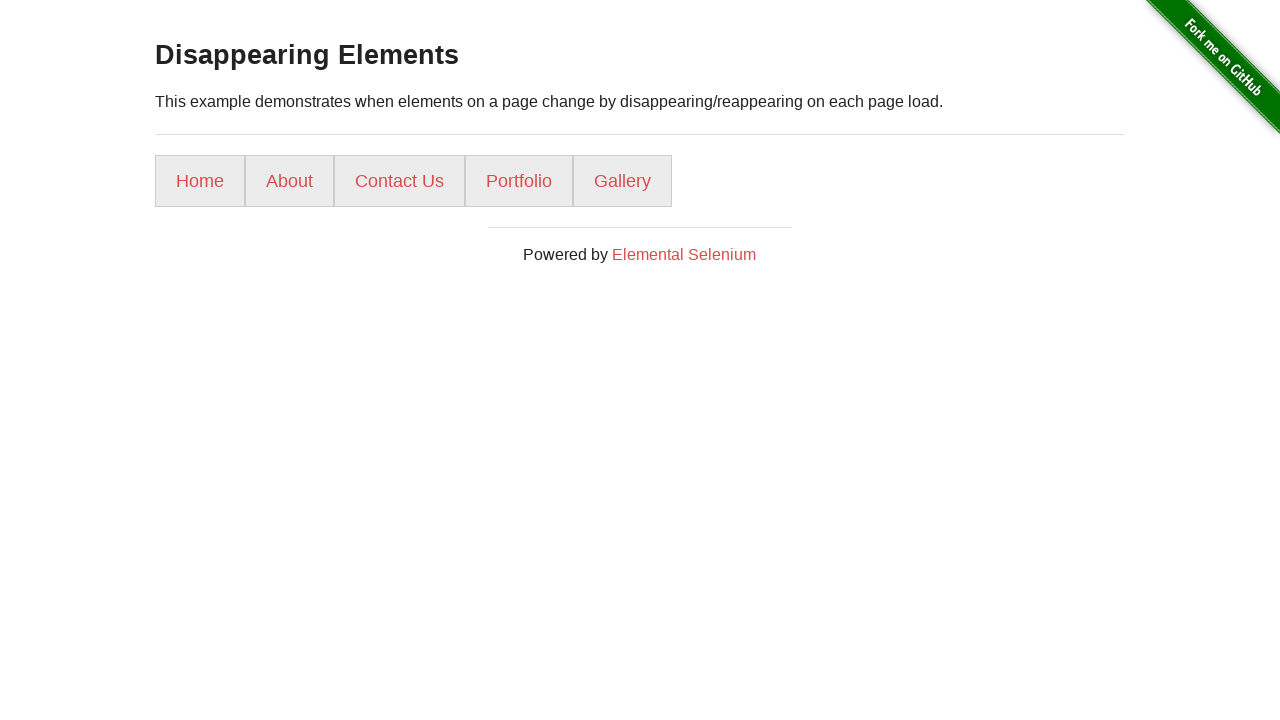

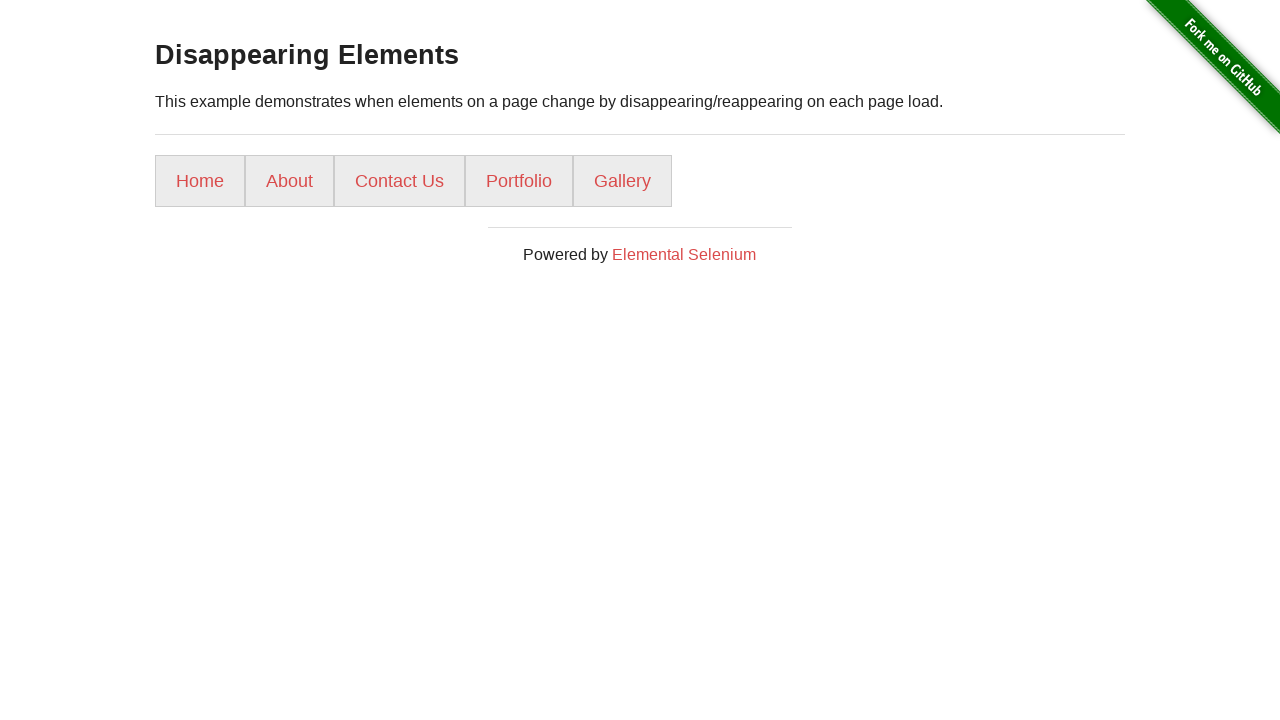